Tests combo creation functionality by clicking a button, filling in combo name, food items, and beverages fields, then submitting and verifying the created combo appears in the table

Starting URL: https://elzarape.github.io/admin/modules/combos/view/combo.html

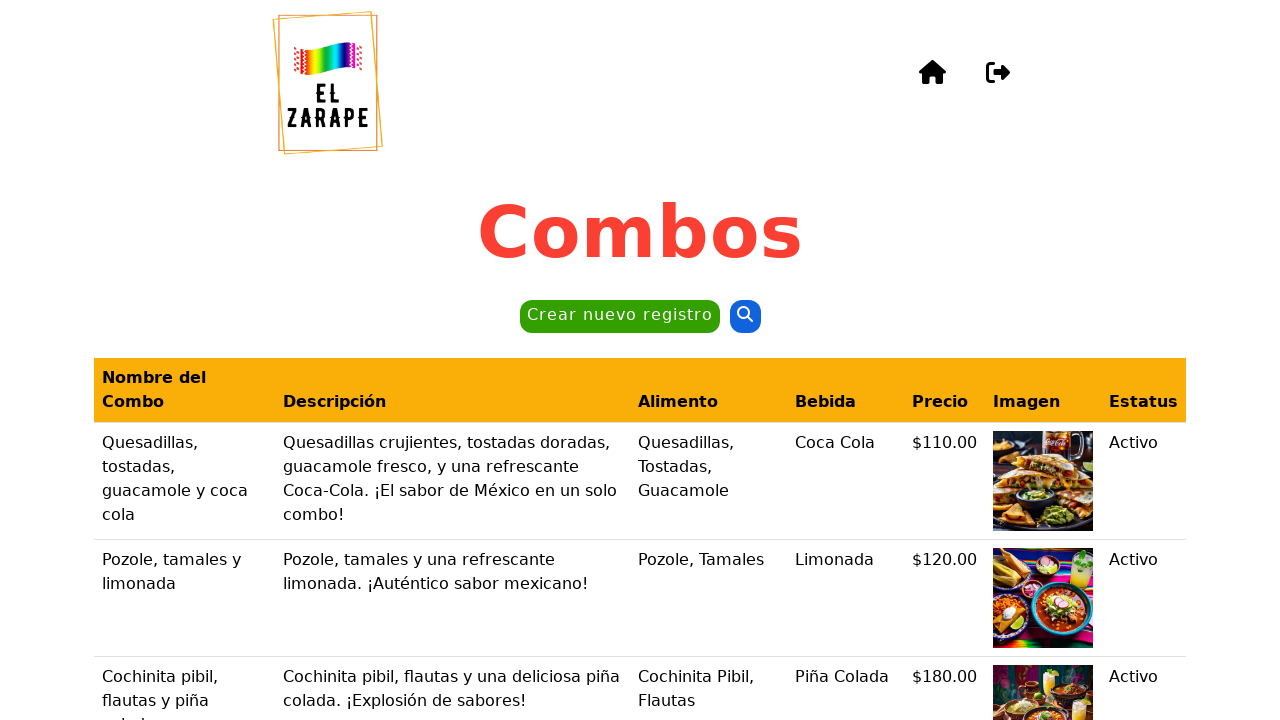

Clicked the 'Create Combo' button at (745, 317) on internal:role=button >> nth=1
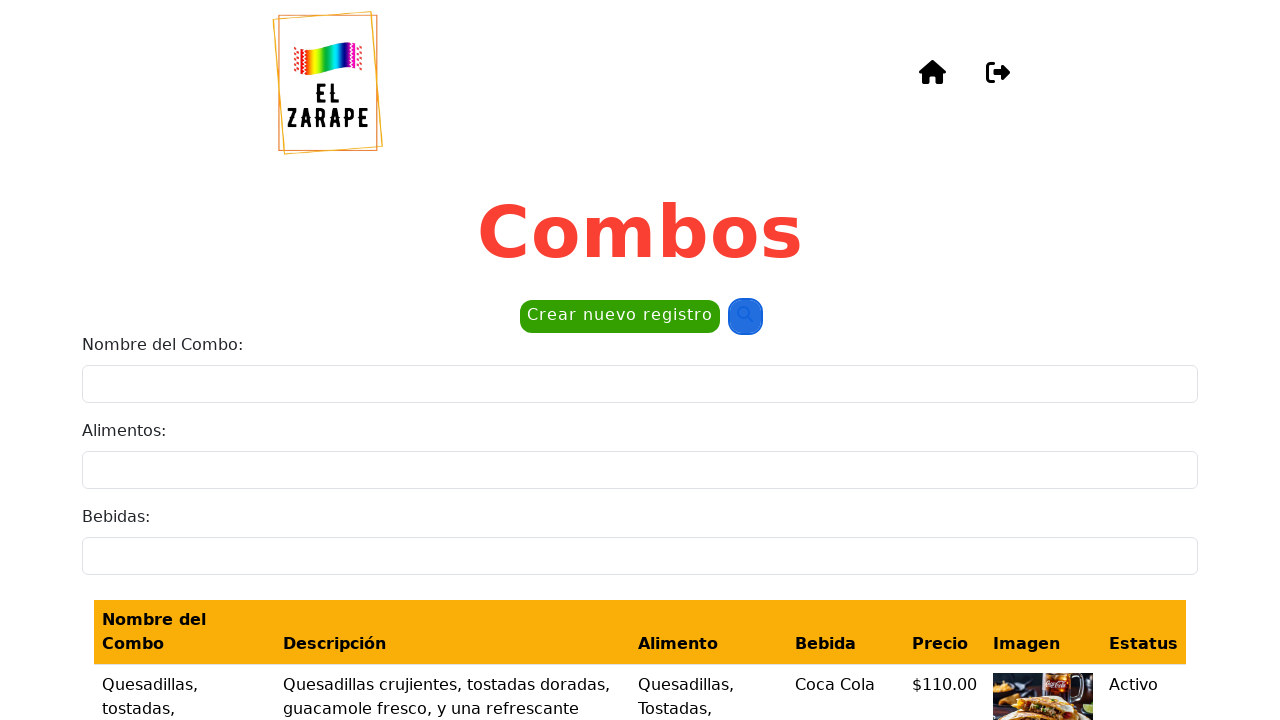

Clicked the combo name field at (640, 384) on internal:role=textbox[name="Nombre del Combo:"i]
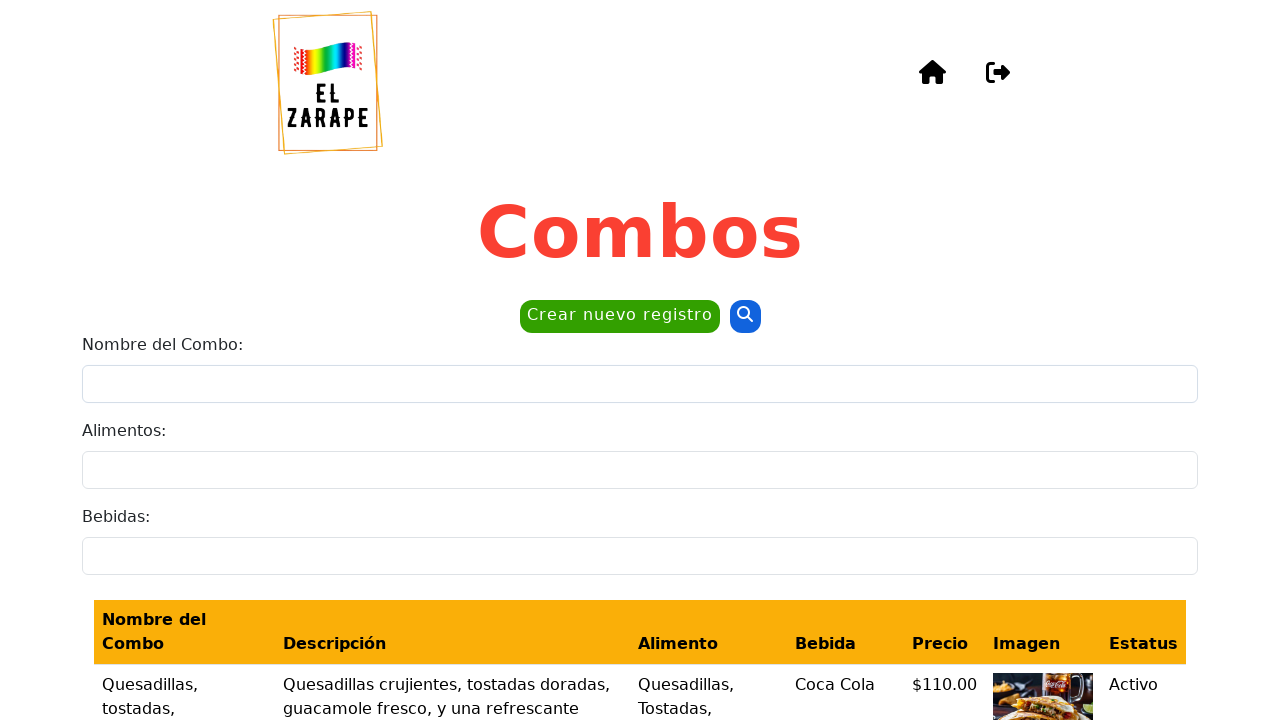

Filled combo name field with 'Quesadillas' on internal:role=textbox[name="Nombre del Combo:"i]
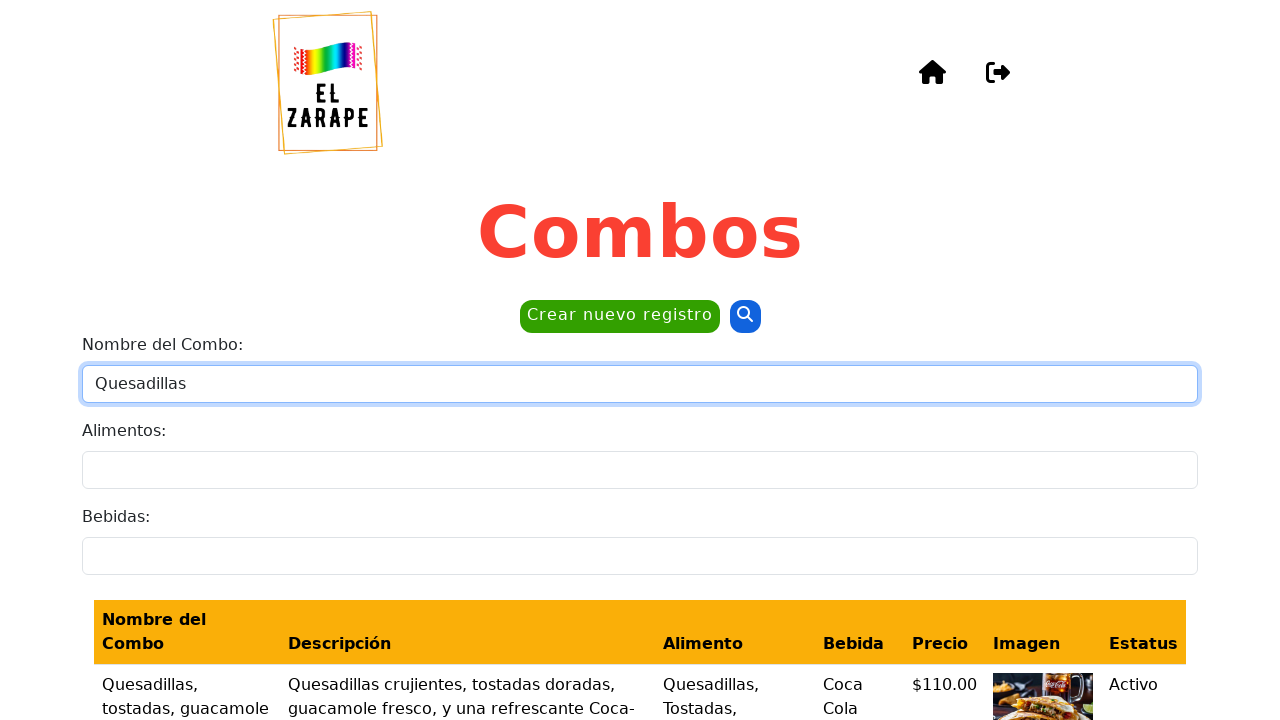

Clicked the food items field at (640, 470) on internal:label="Alimentos:"s
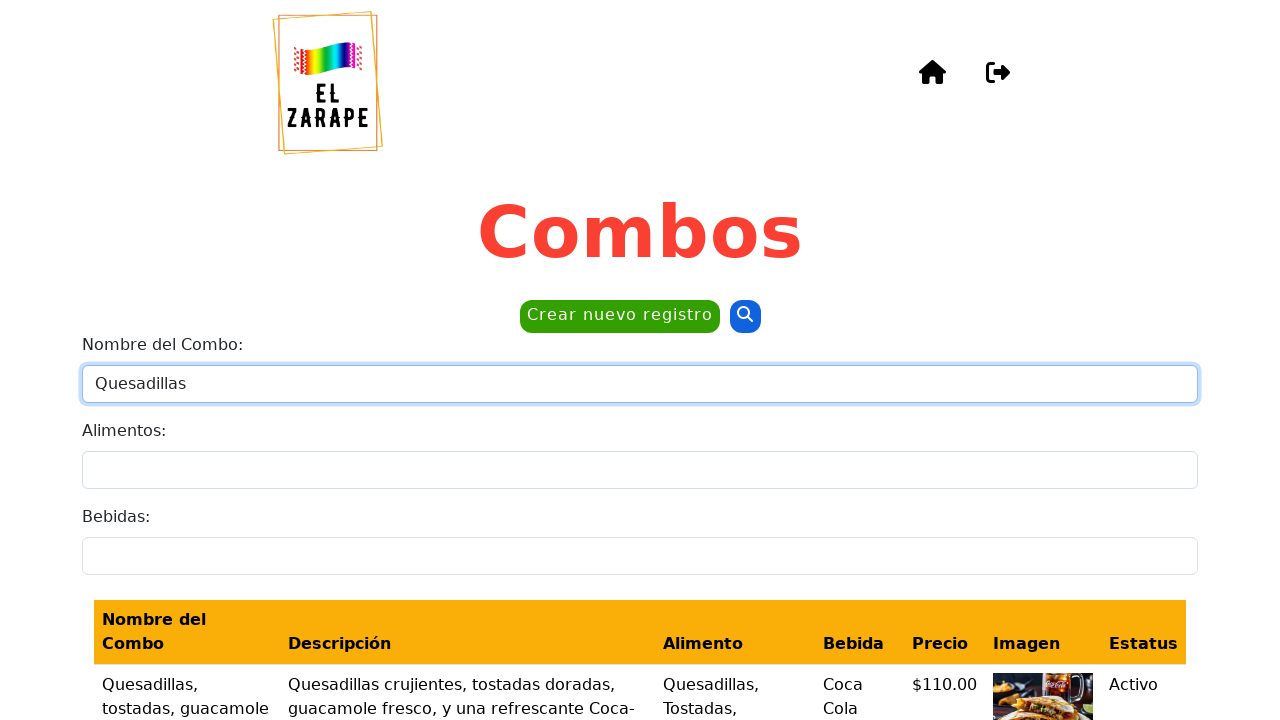

Filled food items field with 'Quesadillas' on internal:label="Alimentos:"s
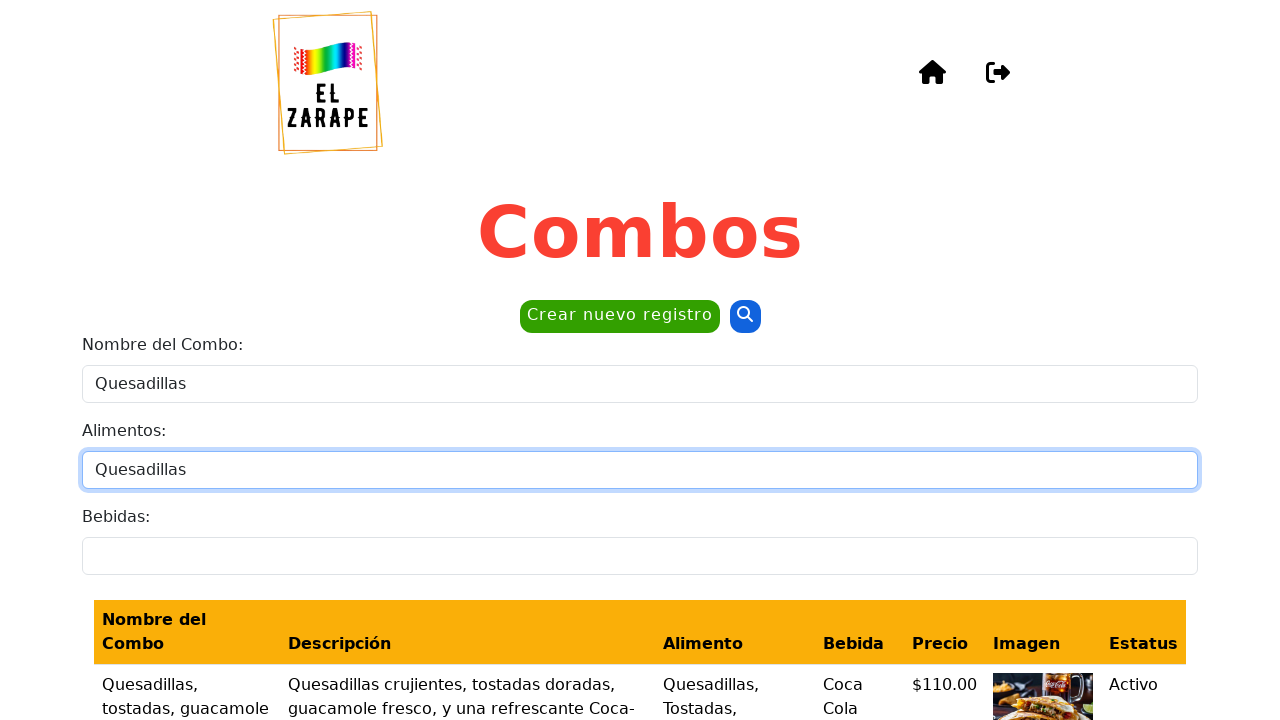

Clicked the beverages field at (640, 556) on internal:label="Bebidas:"s
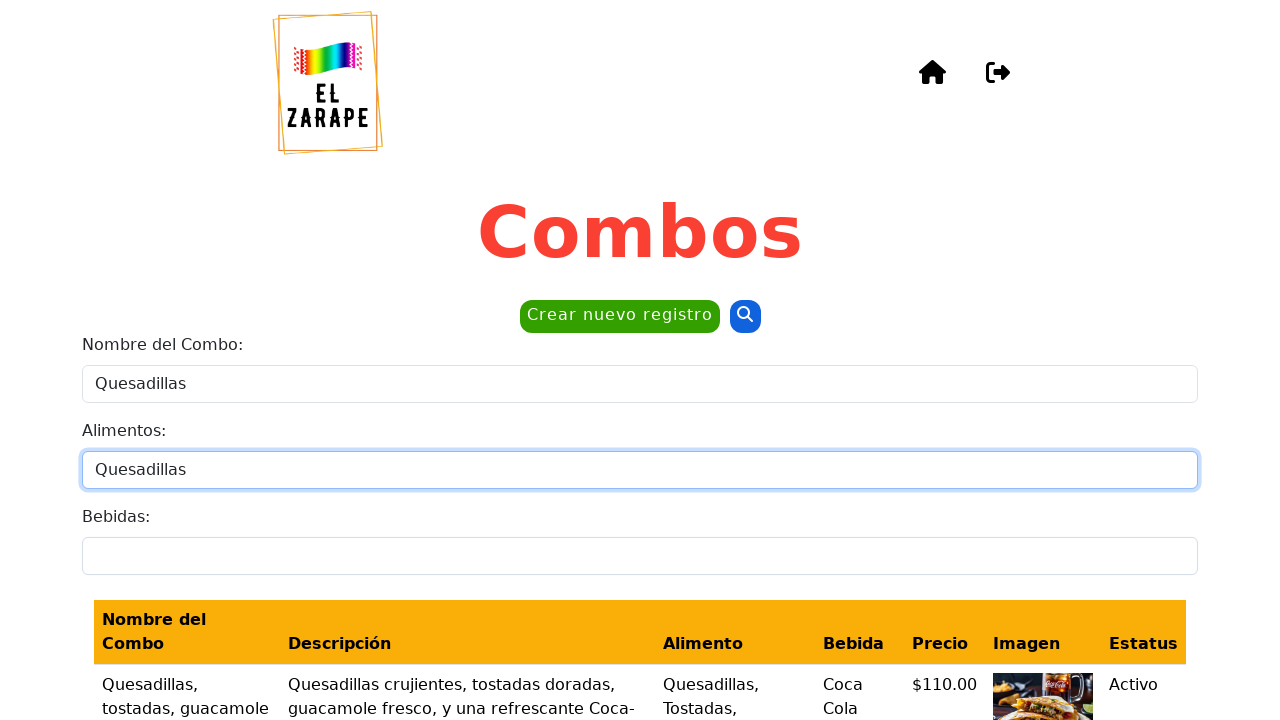

Filled beverages field with 'Coca' on internal:label="Bebidas:"s
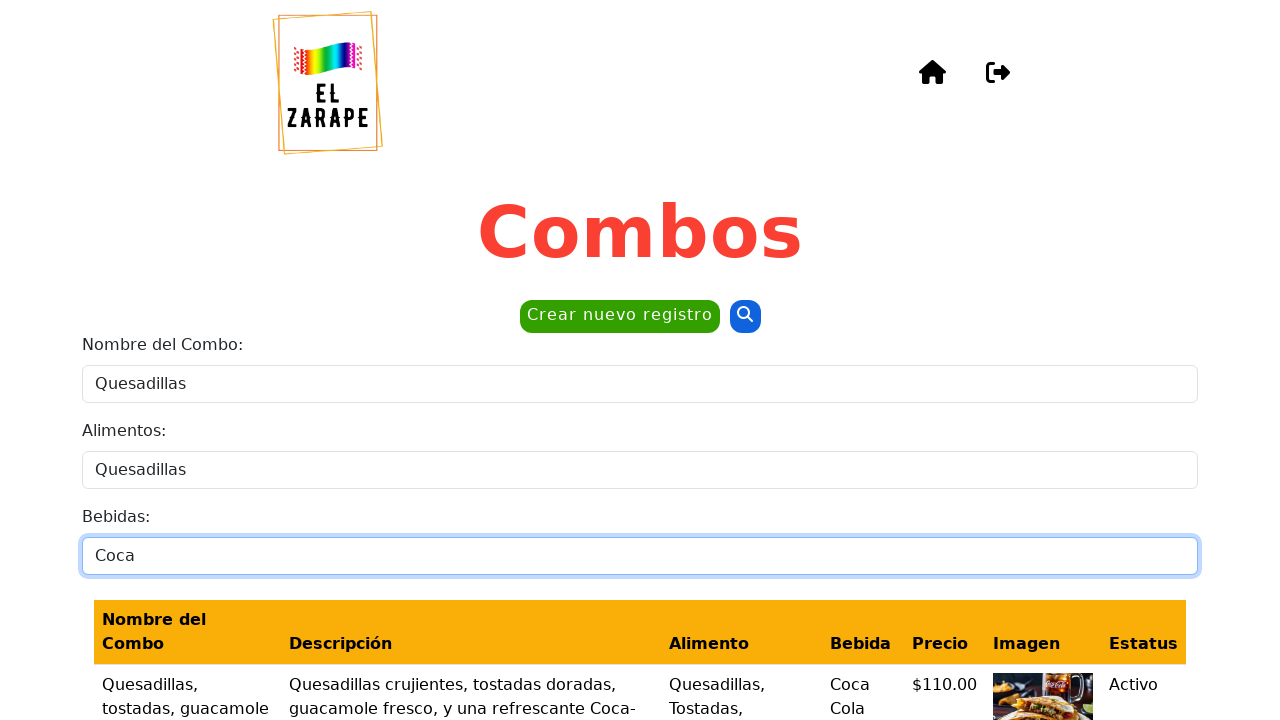

Pressed Enter to submit the combo form on internal:label="Bebidas:"s
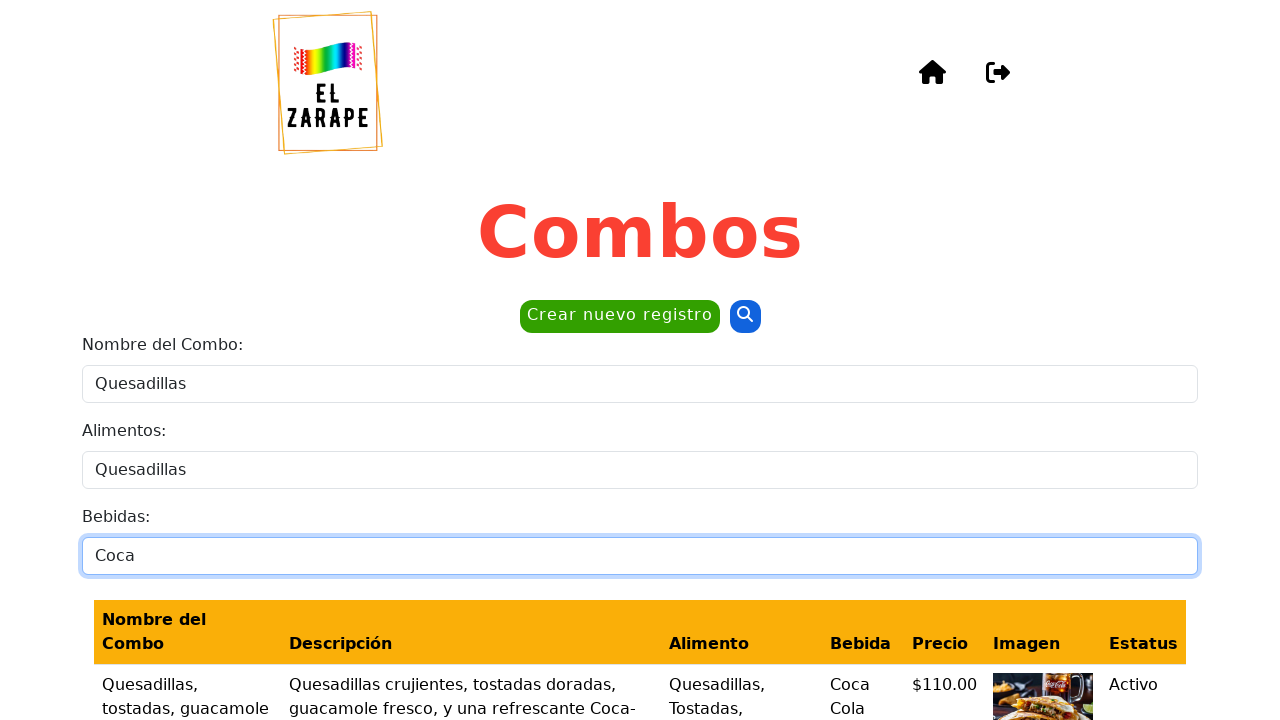

Double-clicked on the created combo in the table to verify it was created successfully at (471, 662) on internal:role=cell[name="Quesadillas crujientes,"i]
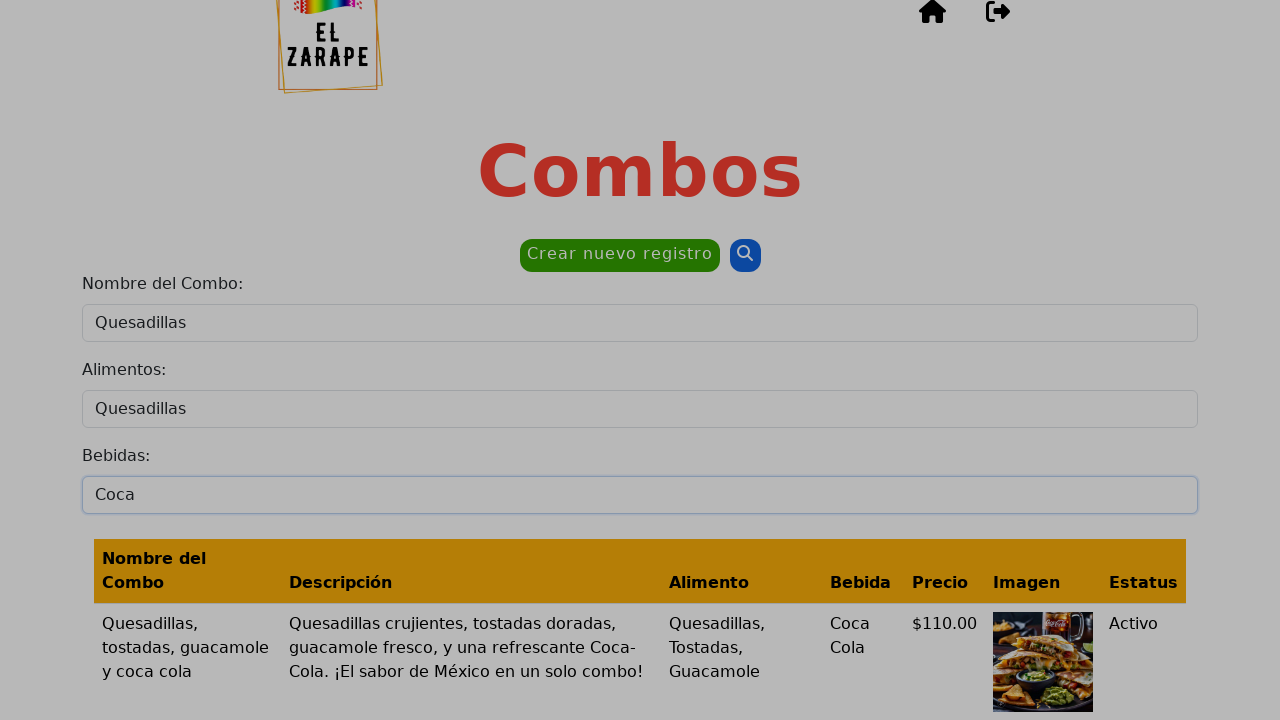

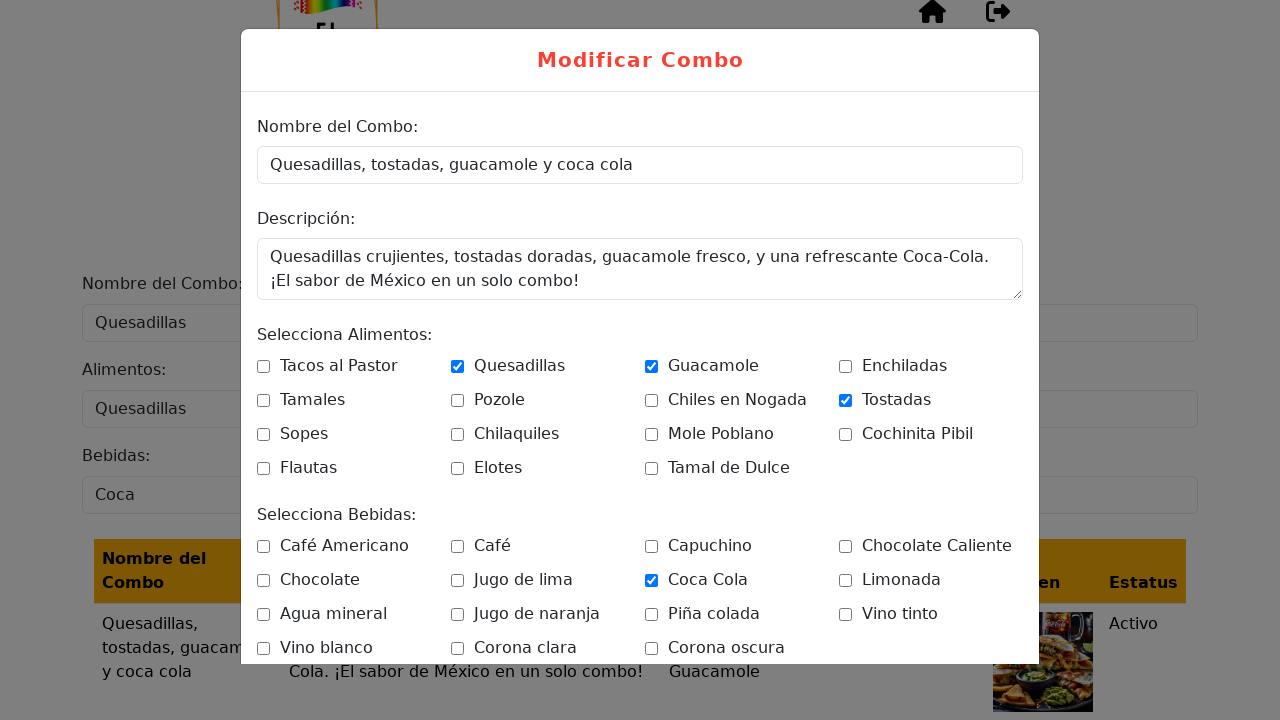